Tests jQuery UI's selectable widget by clicking and dragging to select multiple items in a list

Starting URL: https://jqueryui.com/selectable/

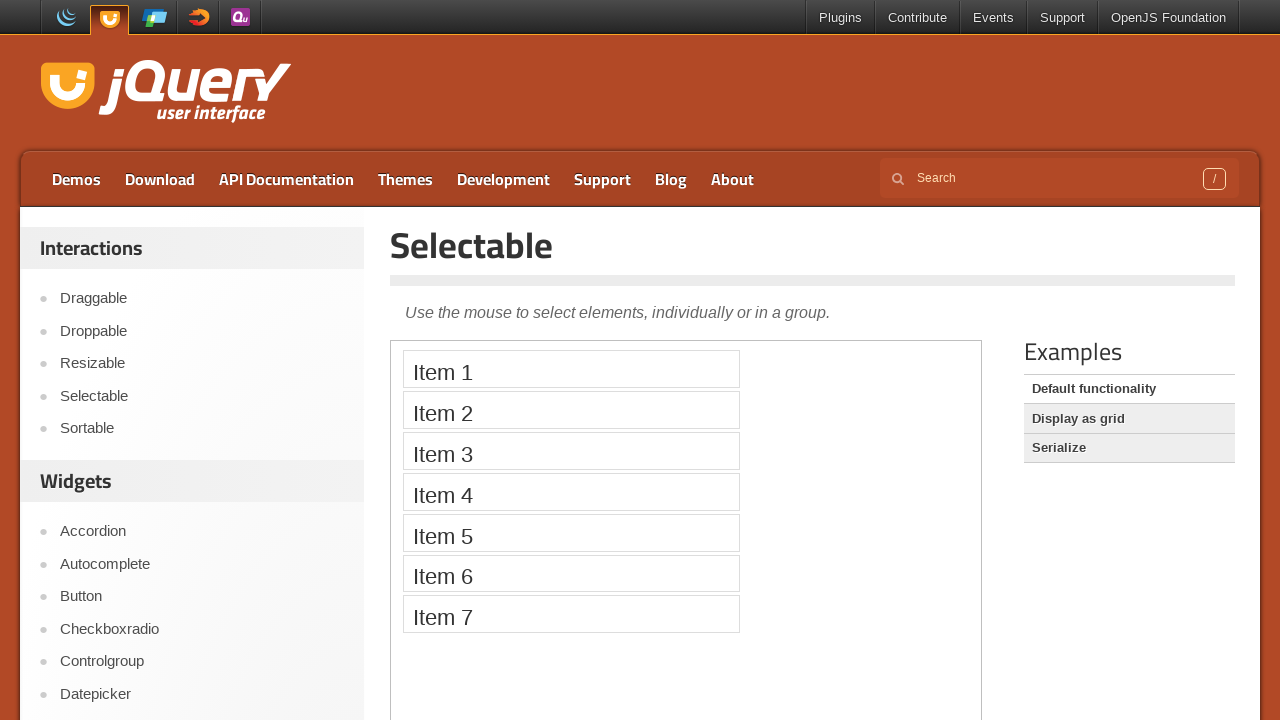

Located the iframe containing the selectable widget
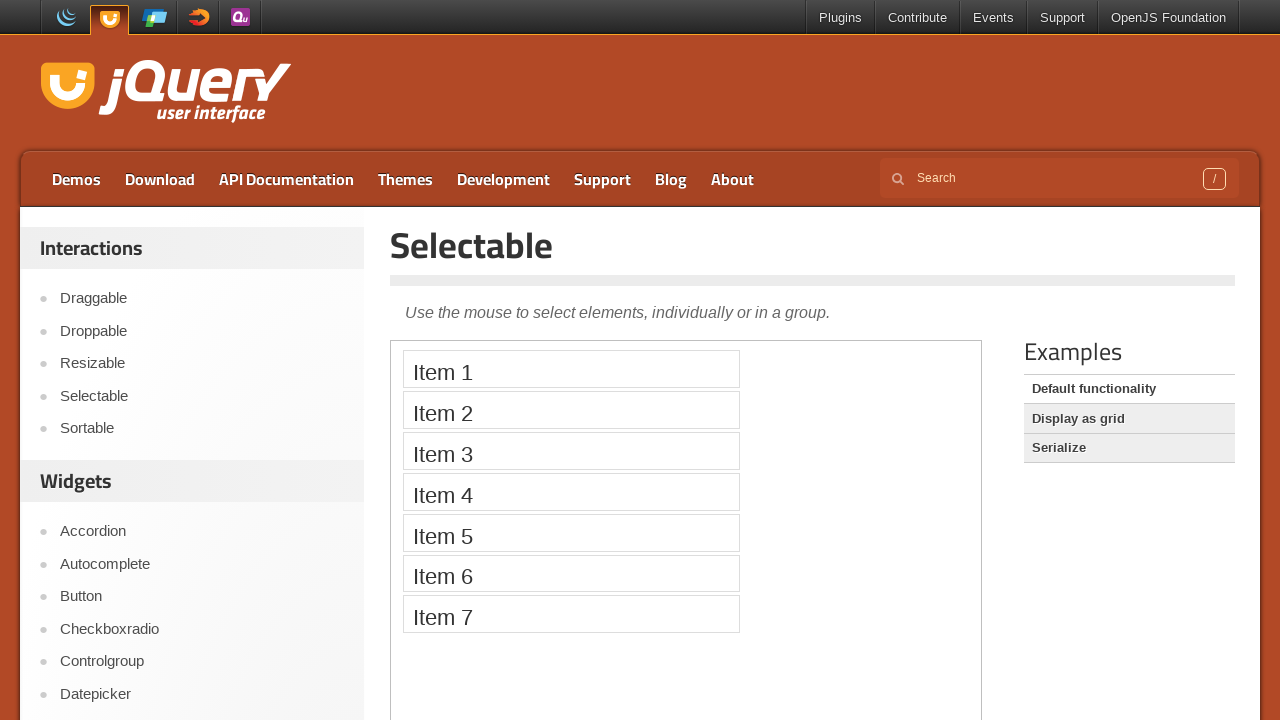

Located Item 1 in the selectable list
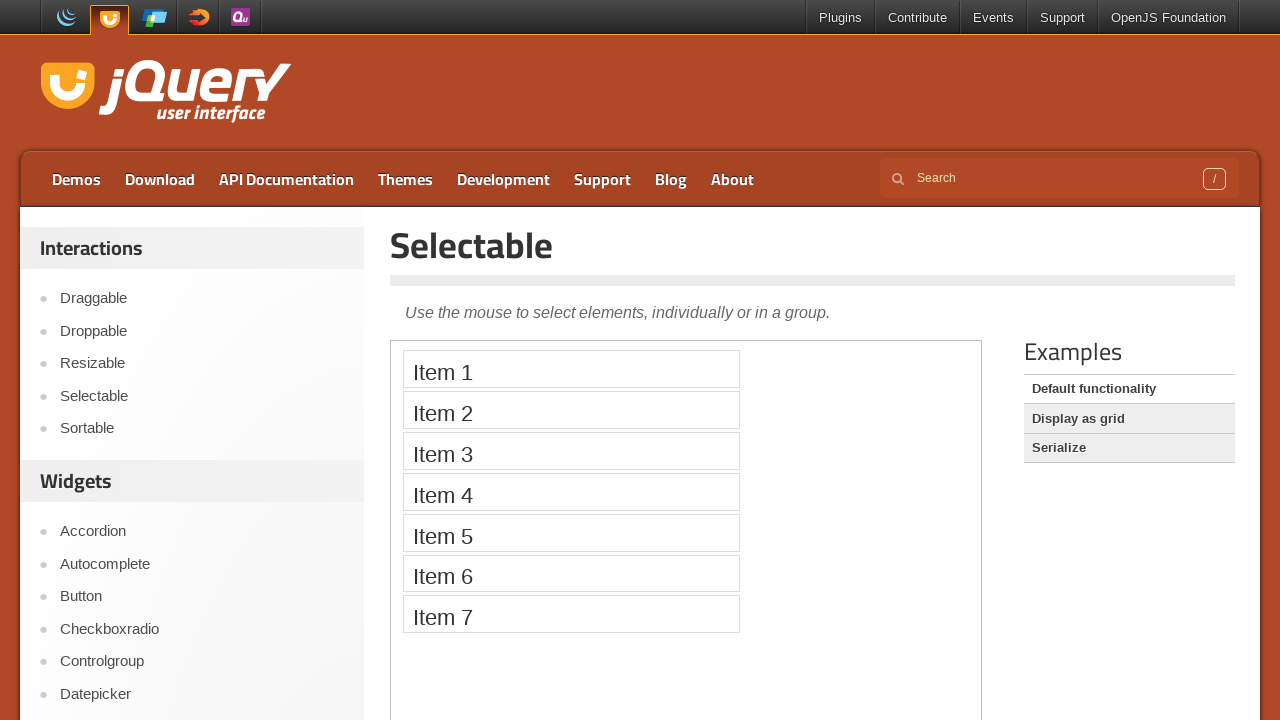

Clicked on Item 1 at (571, 369) on iframe >> nth=0 >> internal:control=enter-frame >> xpath=//li[text()='Item 1']
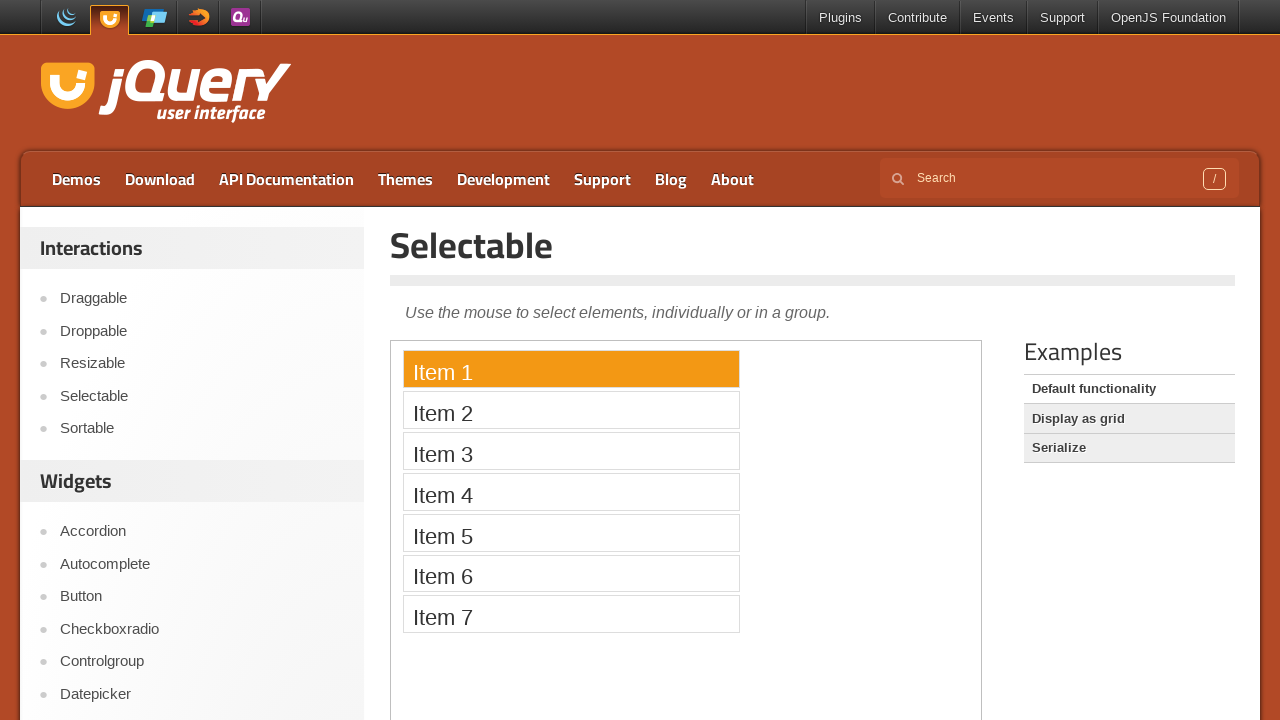

Pressed mouse button down on Item 1 at (571, 369)
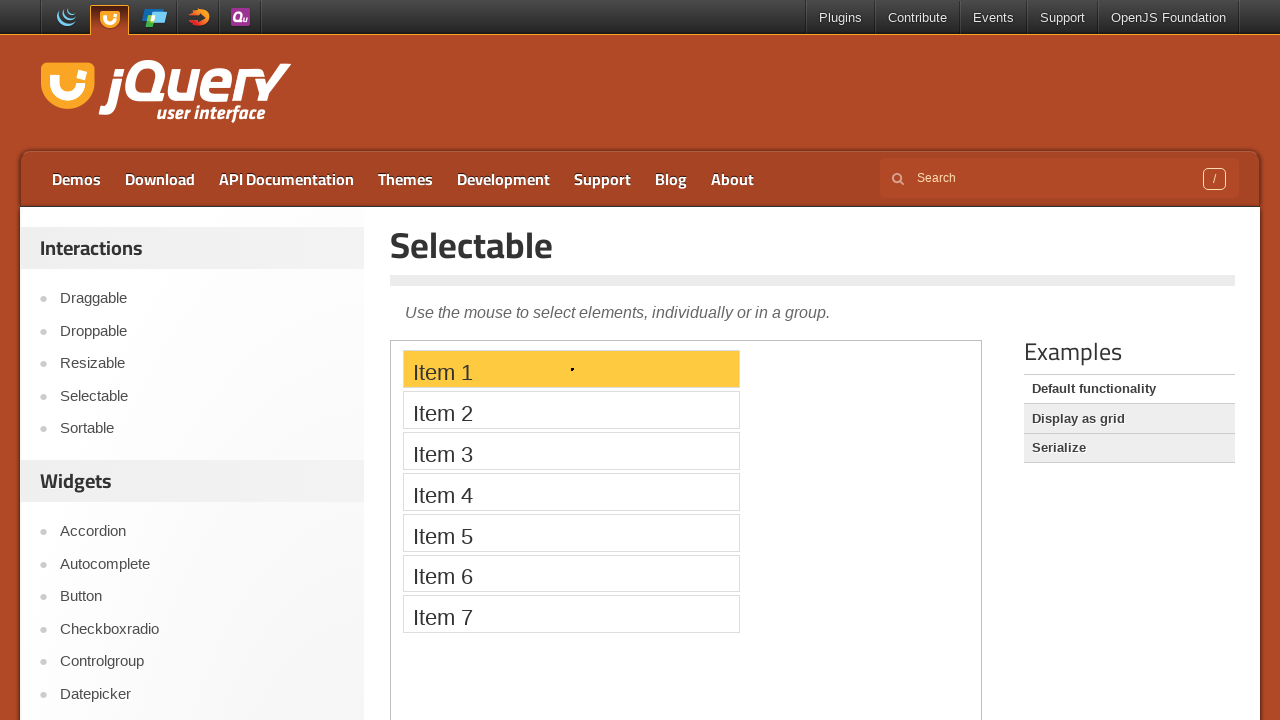

Dragged mouse down 150 pixels to select multiple items at (403, 500)
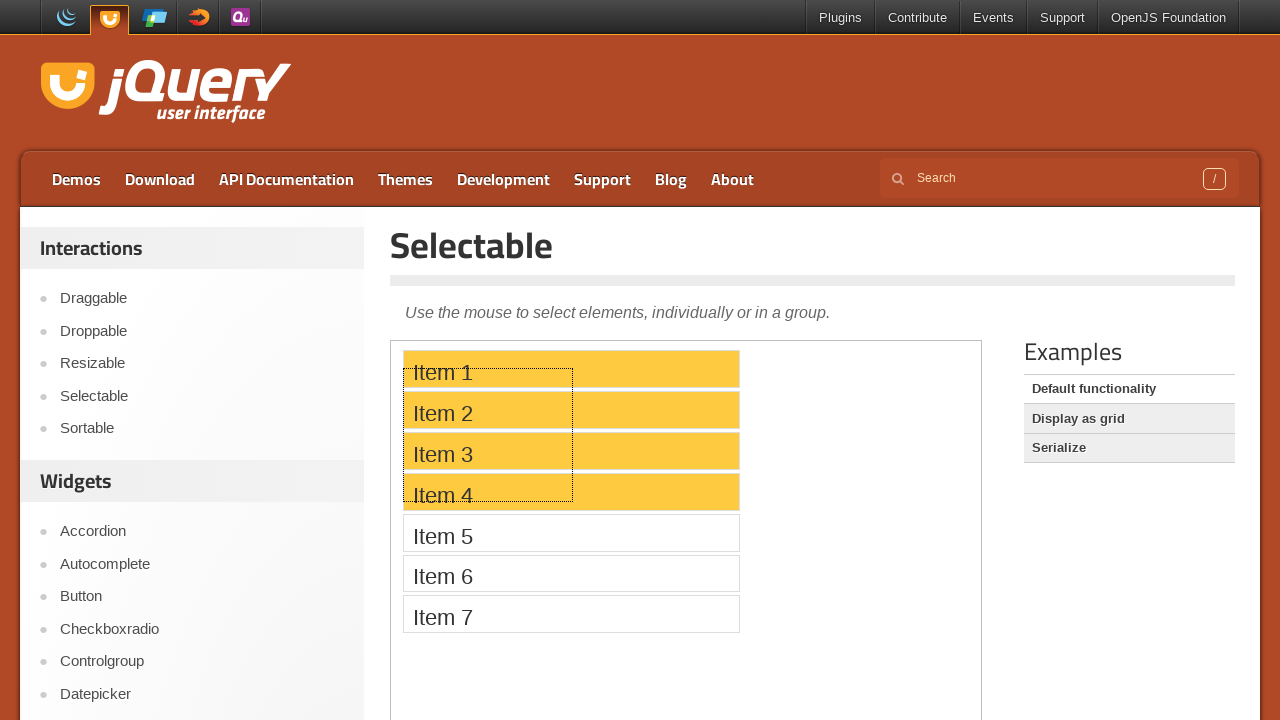

Released mouse button to complete selection at (403, 500)
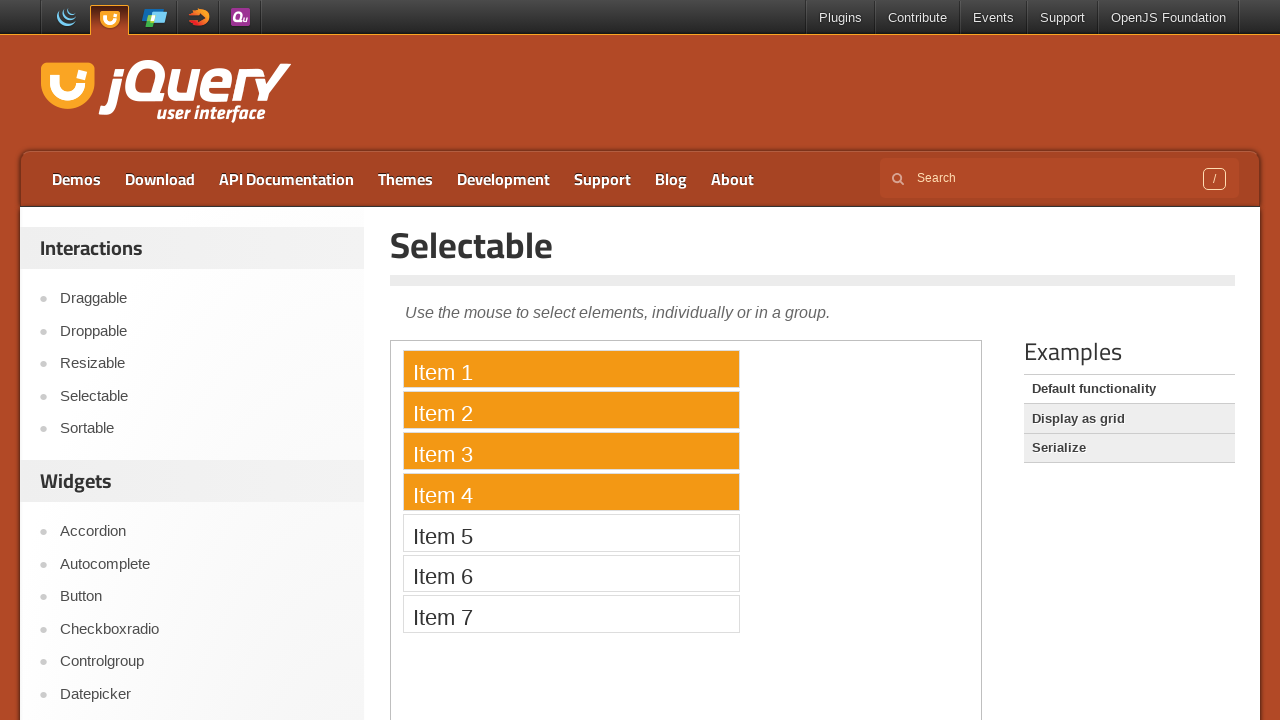

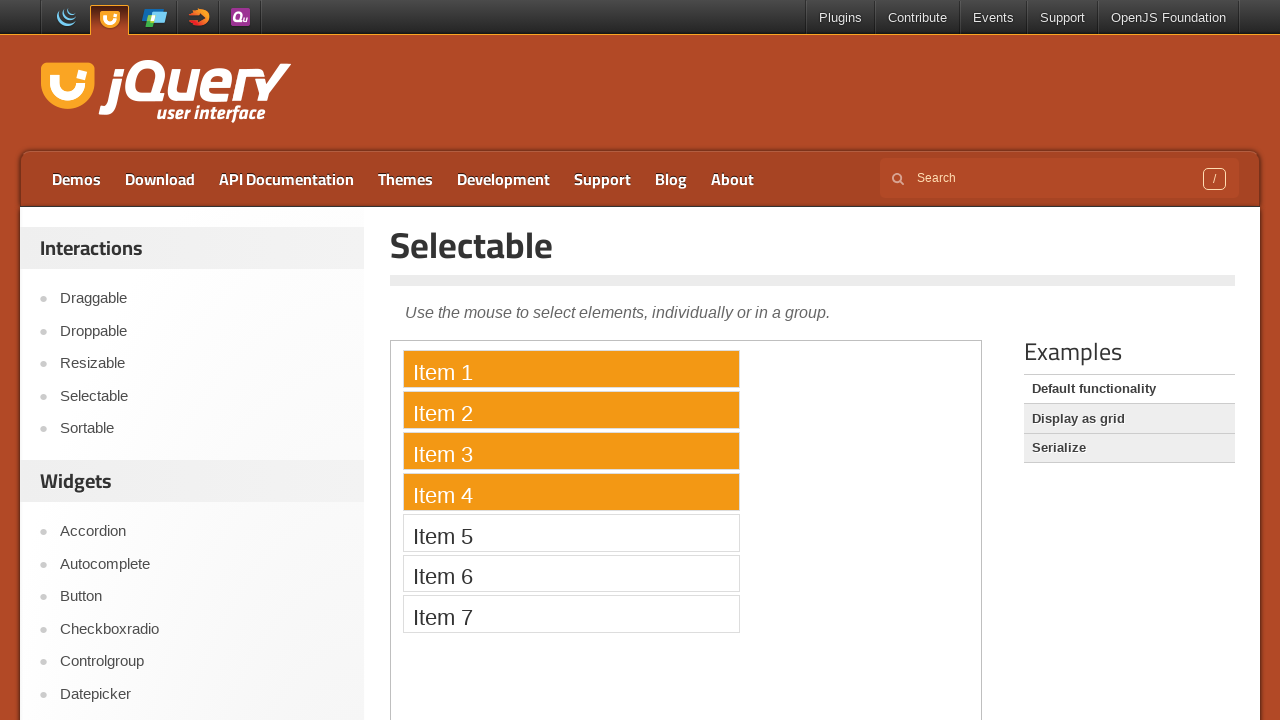